Tests that entering the correct verification code (extracted from the page message) displays a success message on the verify account page.

Starting URL: https://qaplayground.dev/apps/verify-account/

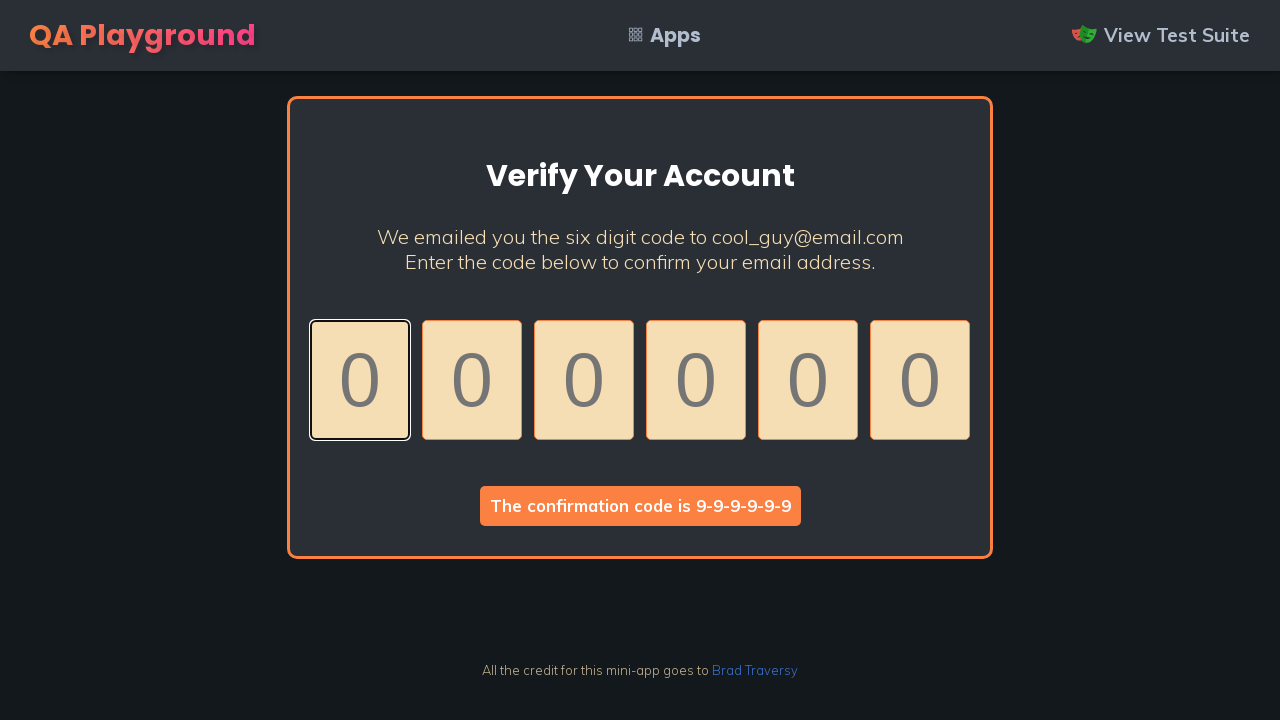

Waited for confirmation code message to appear
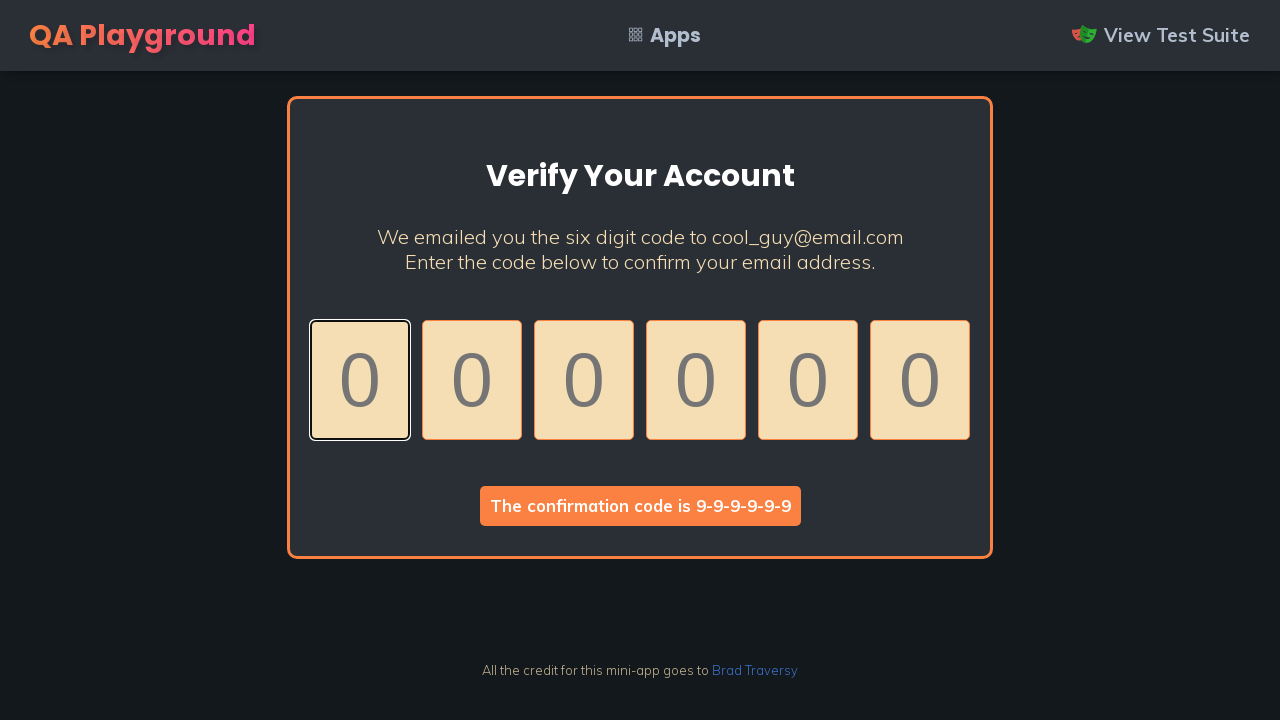

Extracted confirmation code message text
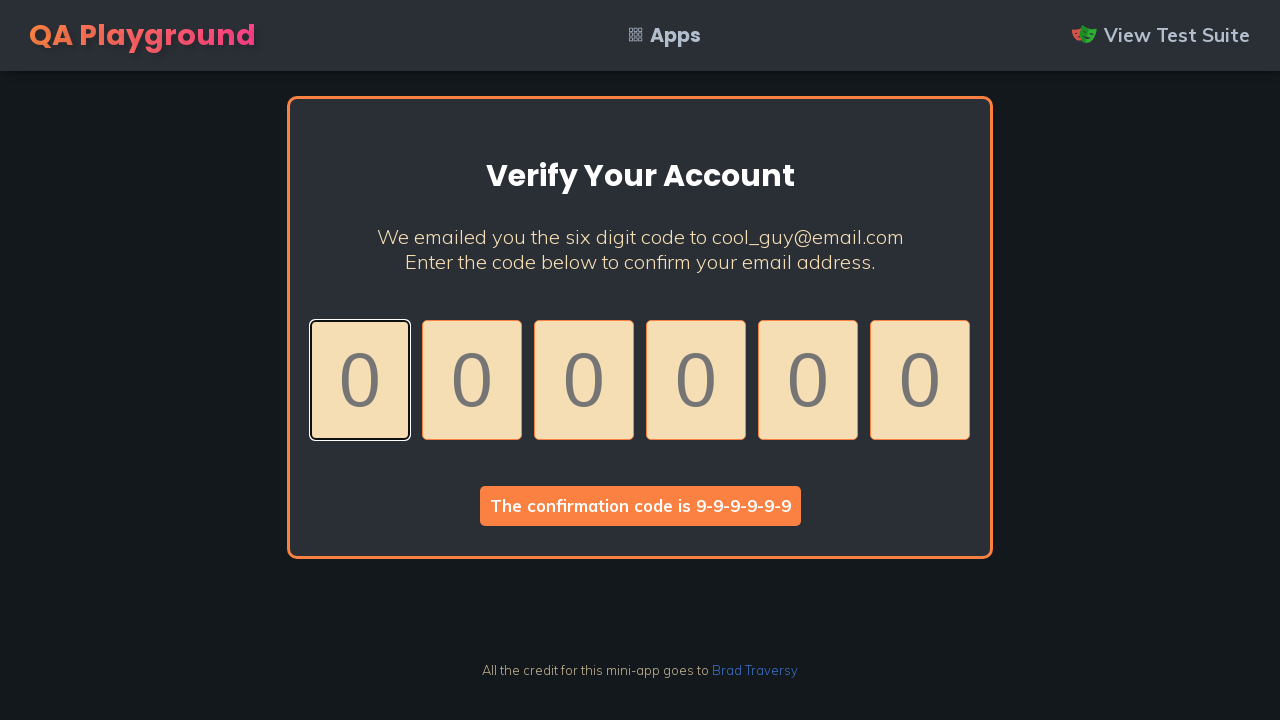

Extracted digits from message: ['9', '9', '9', '9', '9', '9']
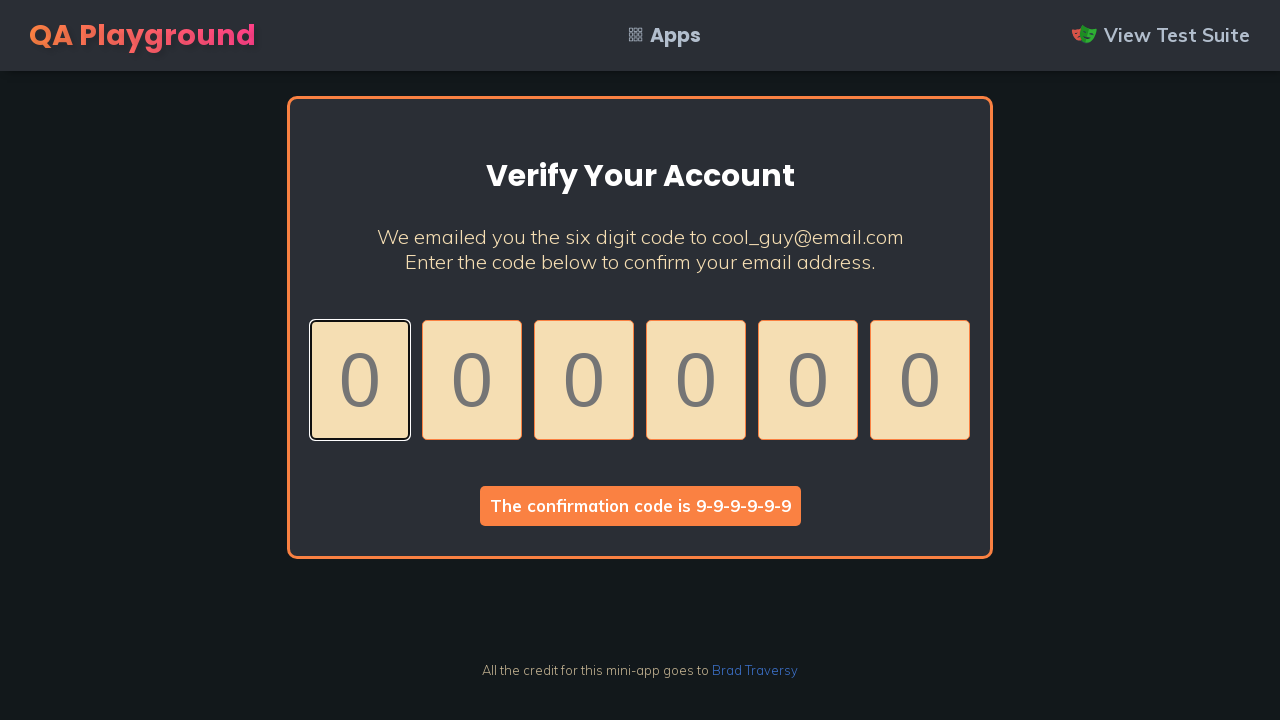

Located 6 code input boxes
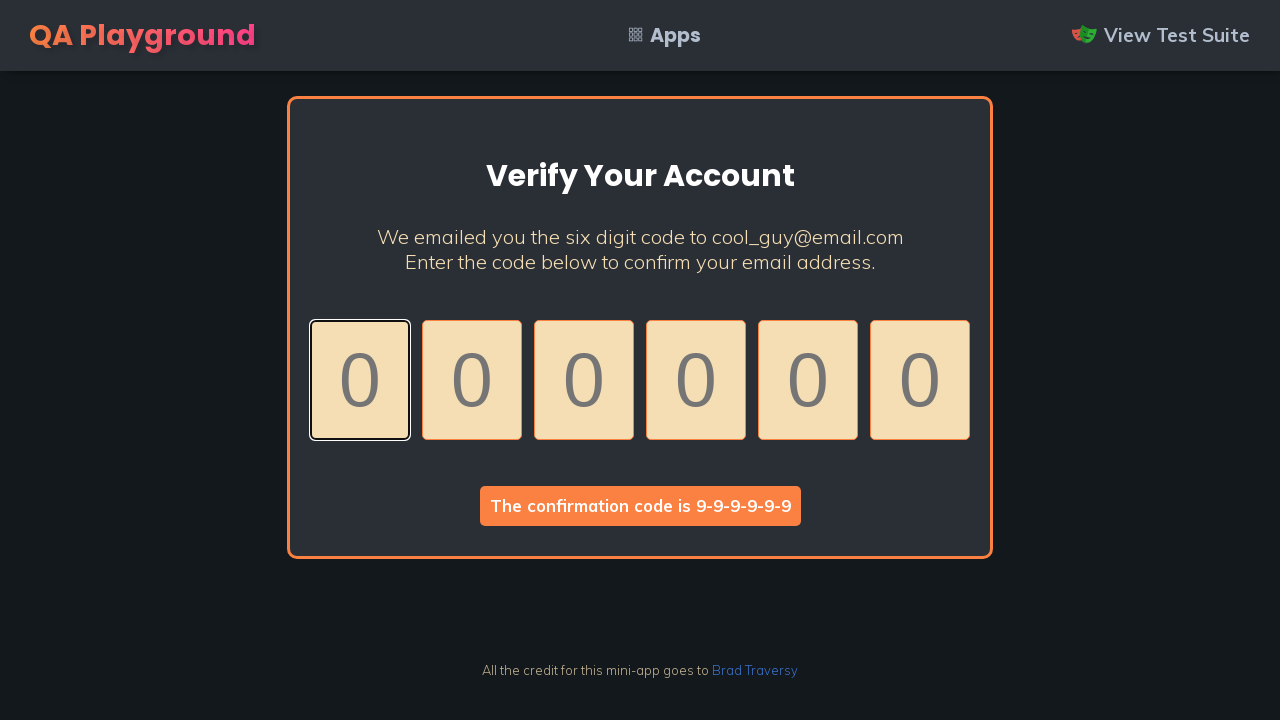

Filled code input box 1 with digit '9' on .code >> nth=0
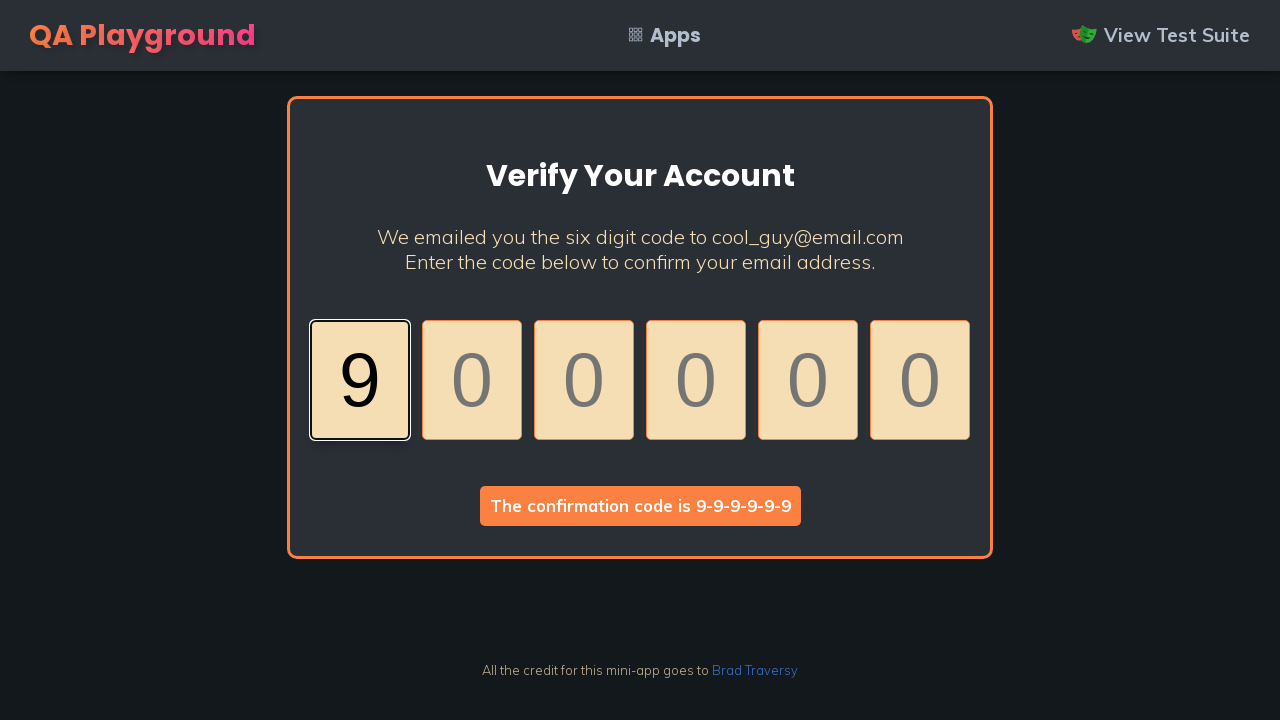

Filled code input box 2 with digit '9' on .code >> nth=1
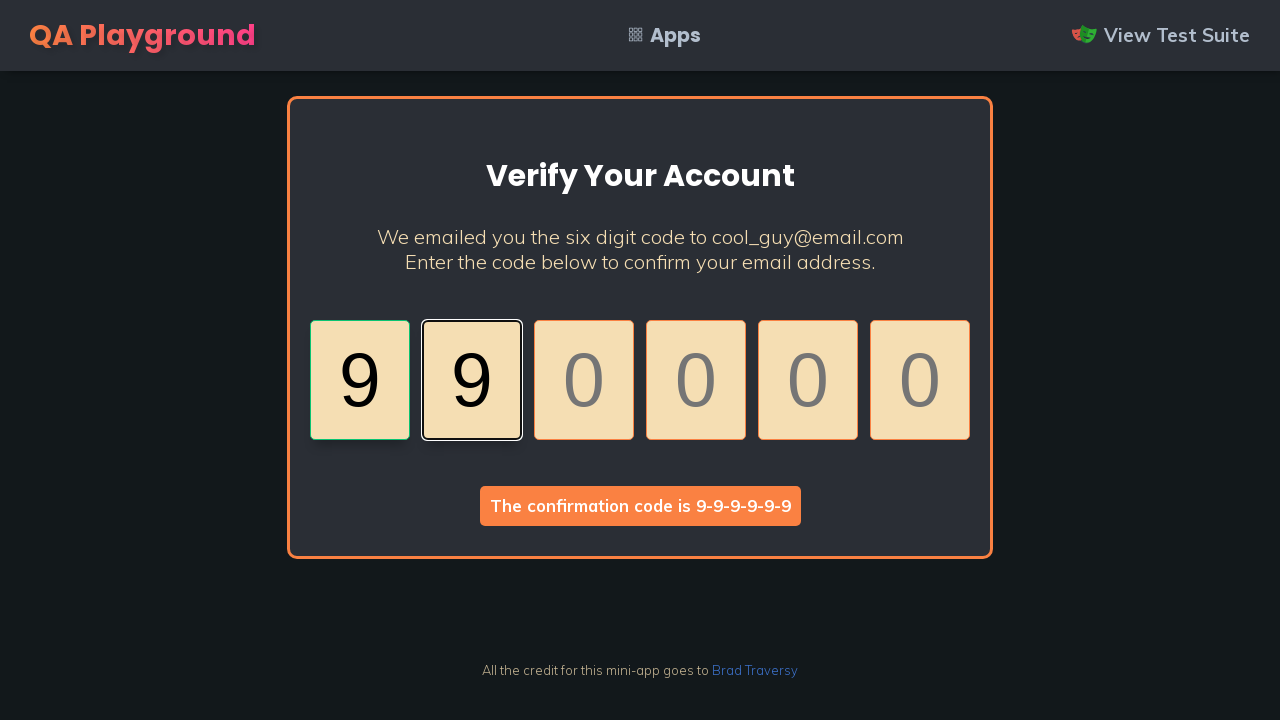

Filled code input box 3 with digit '9' on .code >> nth=2
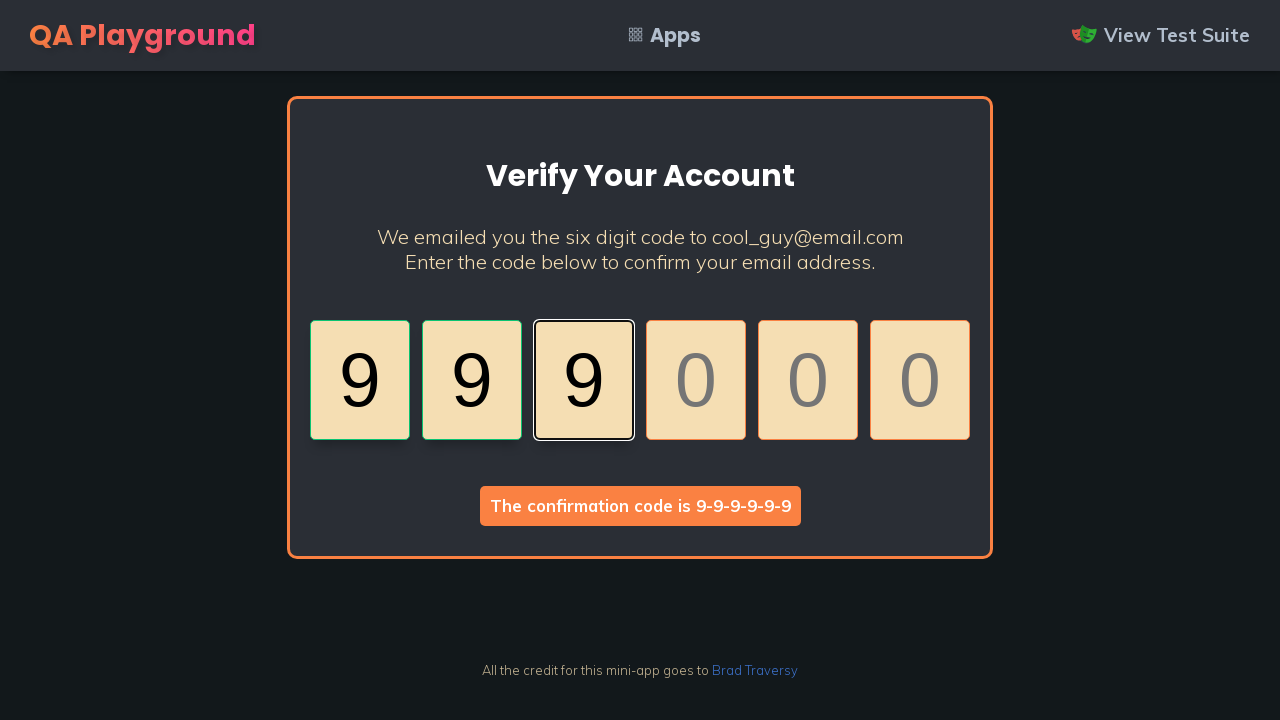

Filled code input box 4 with digit '9' on .code >> nth=3
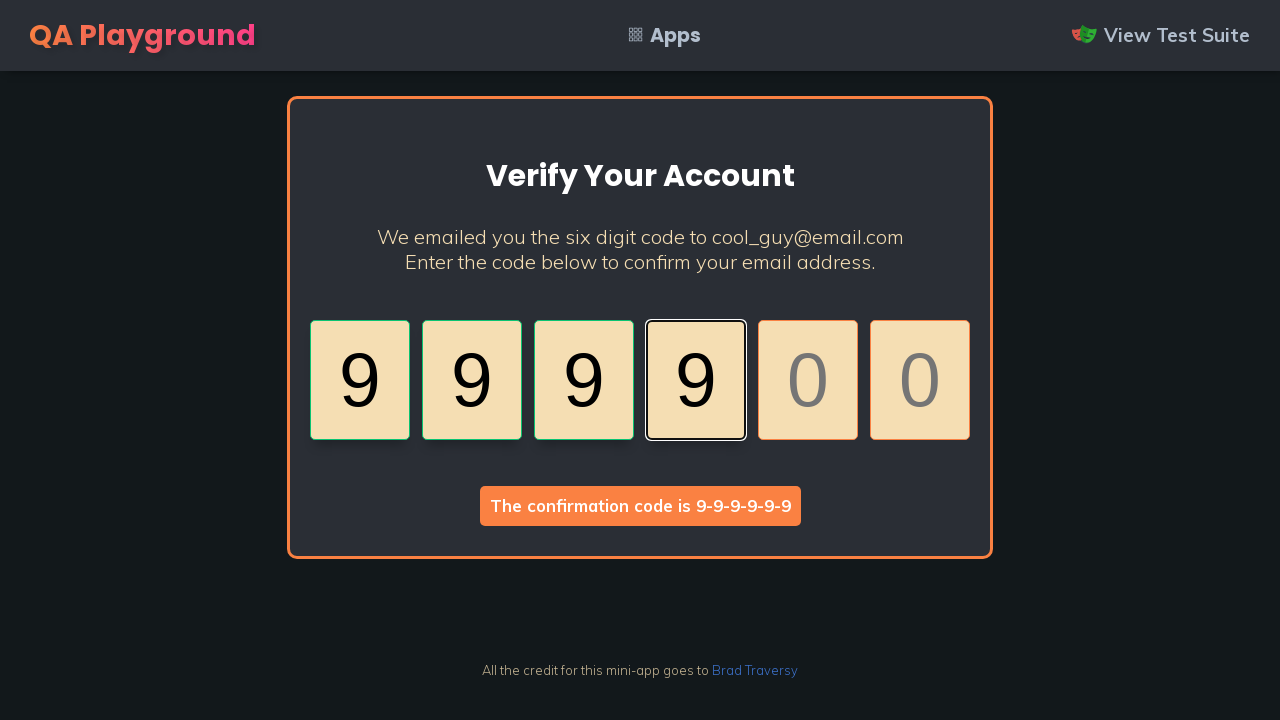

Filled code input box 5 with digit '9' on .code >> nth=4
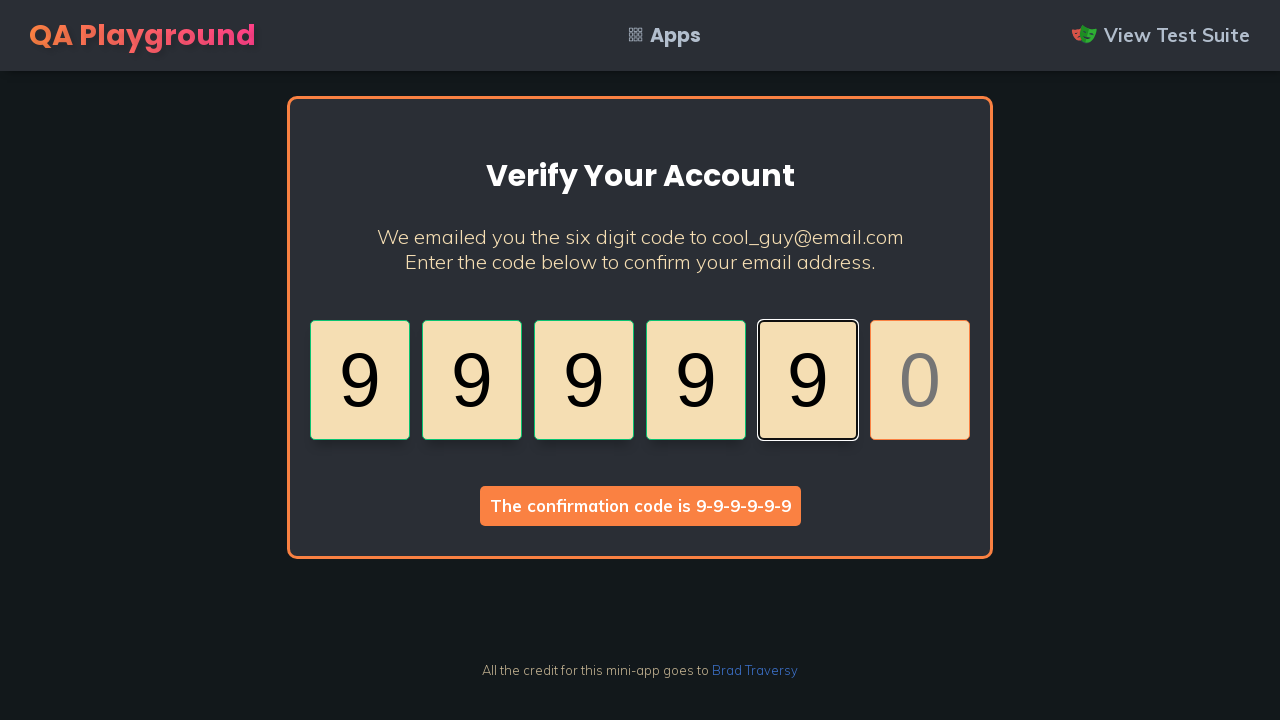

Filled code input box 6 with digit '9' on .code >> nth=5
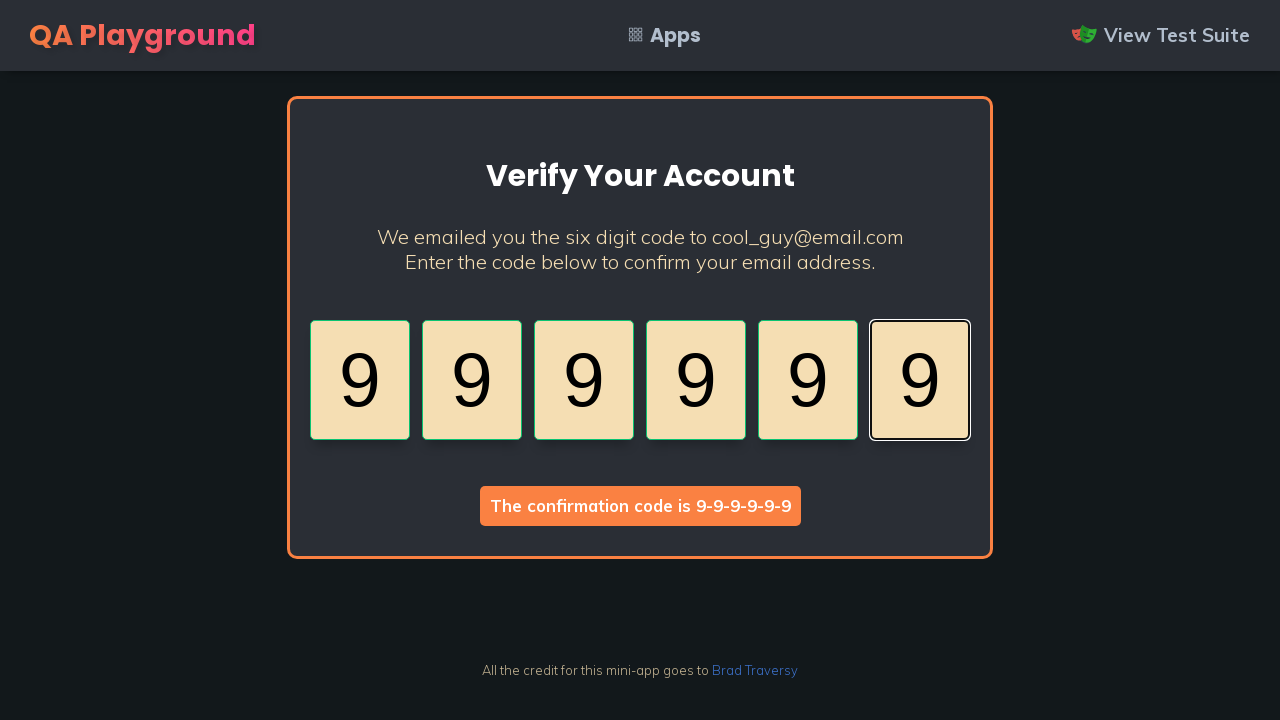

Pressed Enter to submit the verification code on .code >> nth=5
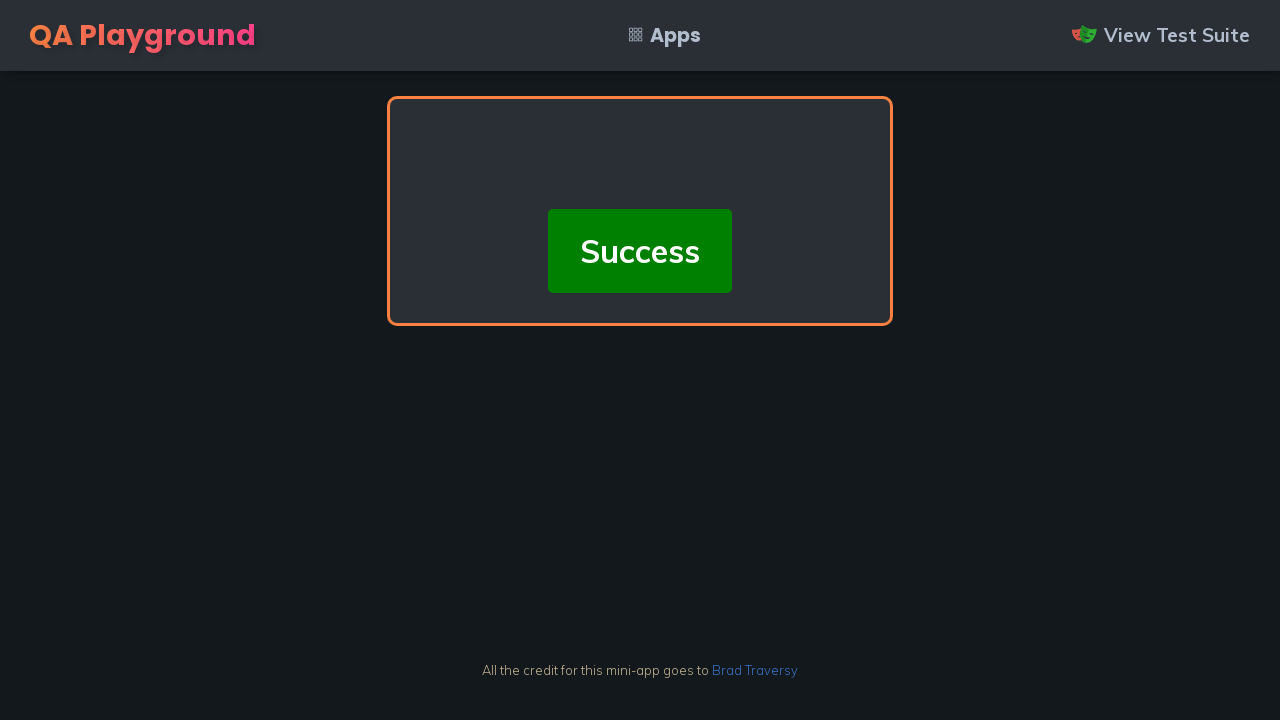

Verified success message is displayed on the page
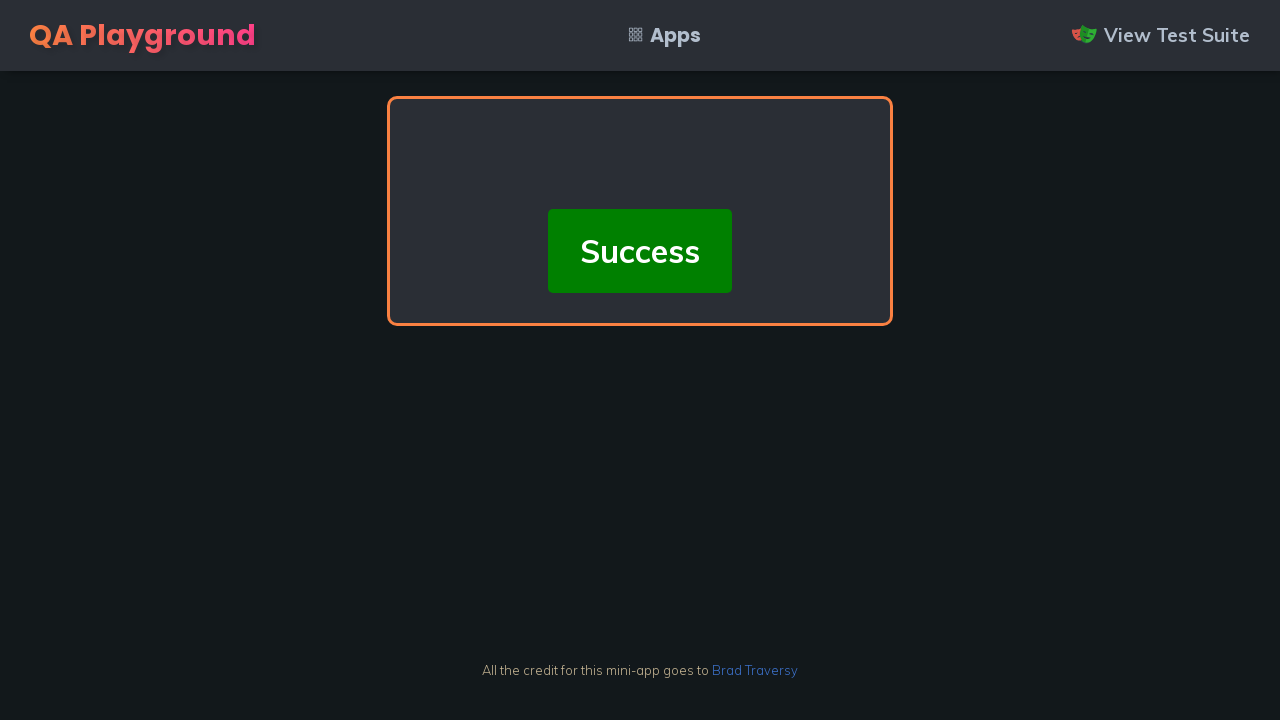

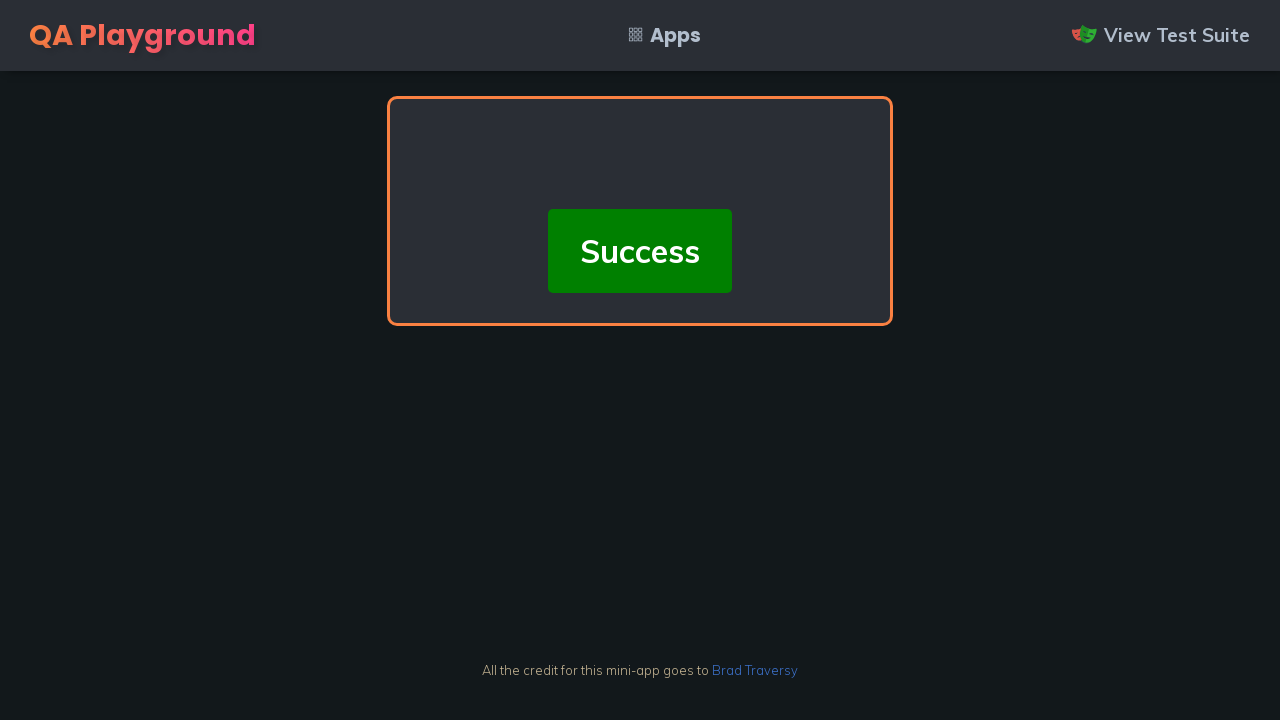